Tests opening a new tab by clicking the open tab button and switching between tabs

Starting URL: https://codenboxautomationlab.com/practice/

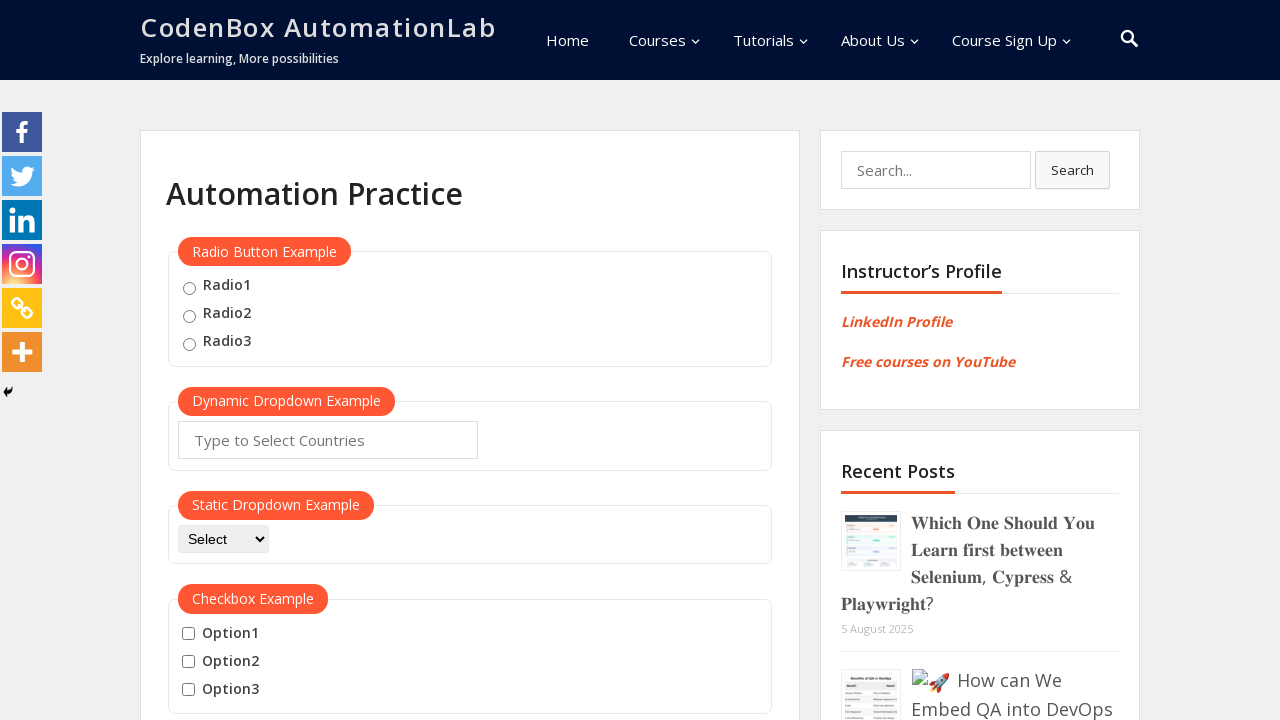

Clicked open tab button to launch new tab at (210, 361) on #opentab
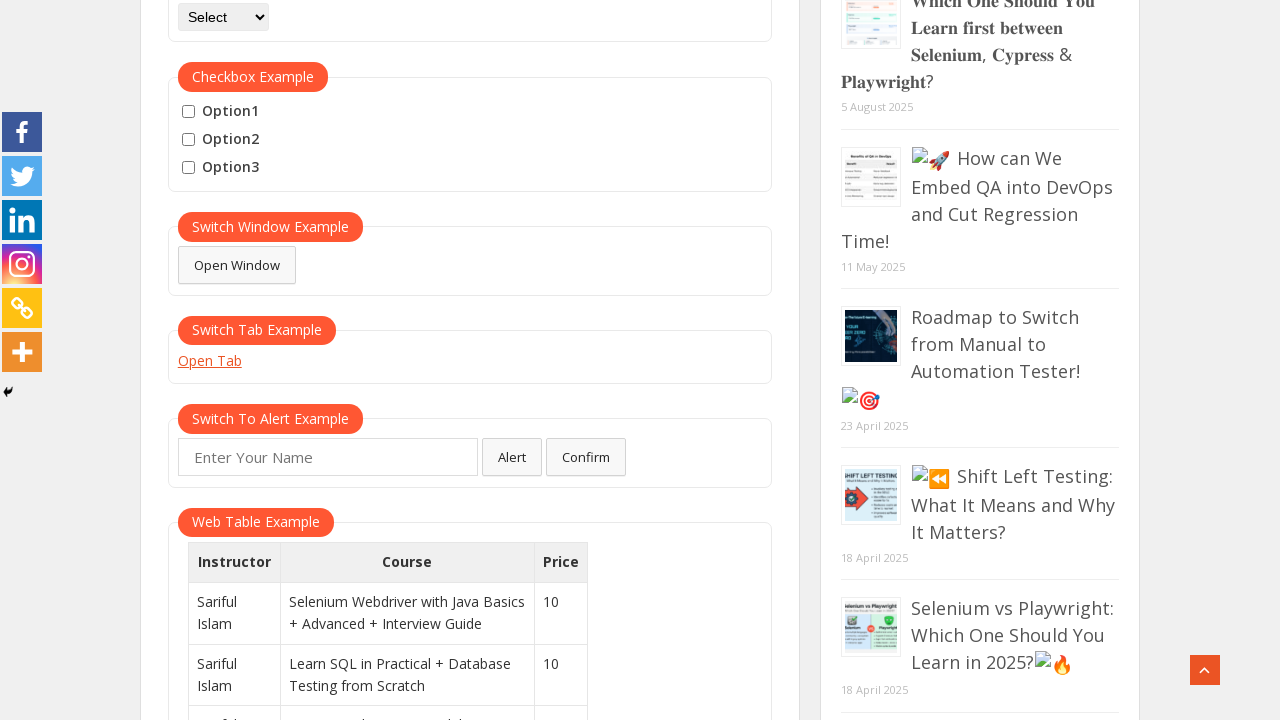

Captured new tab reference
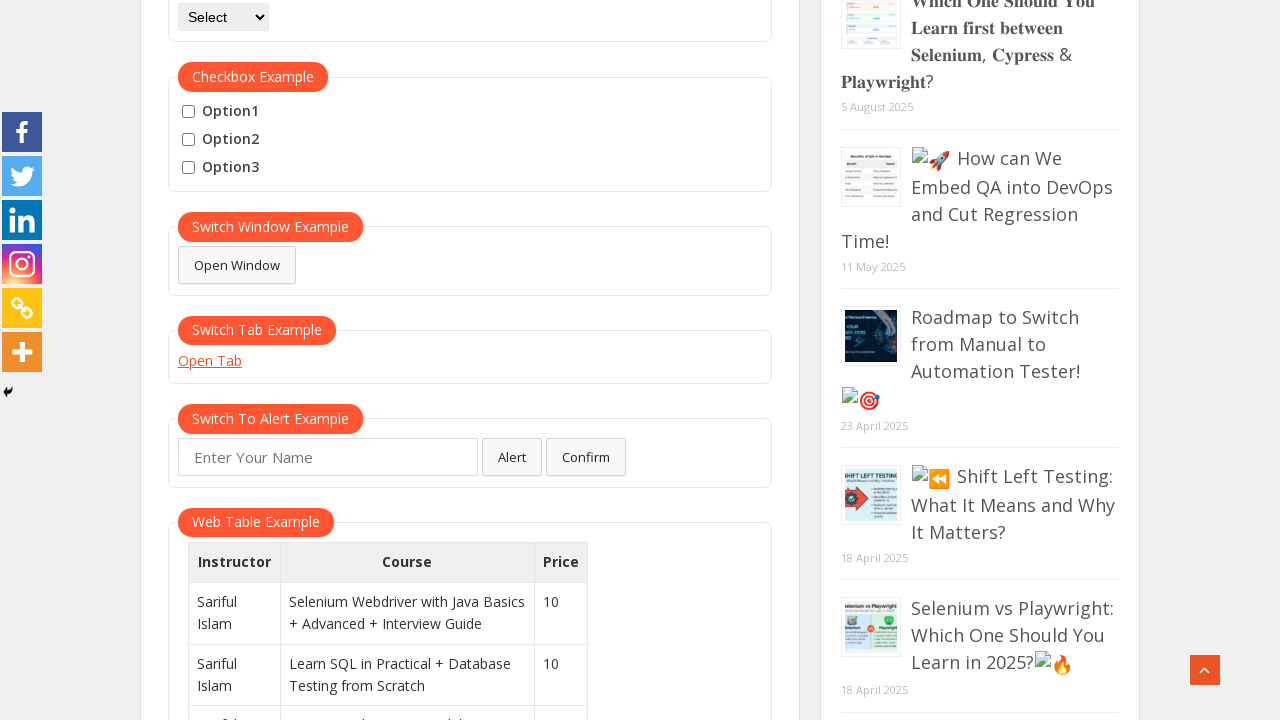

New tab finished loading
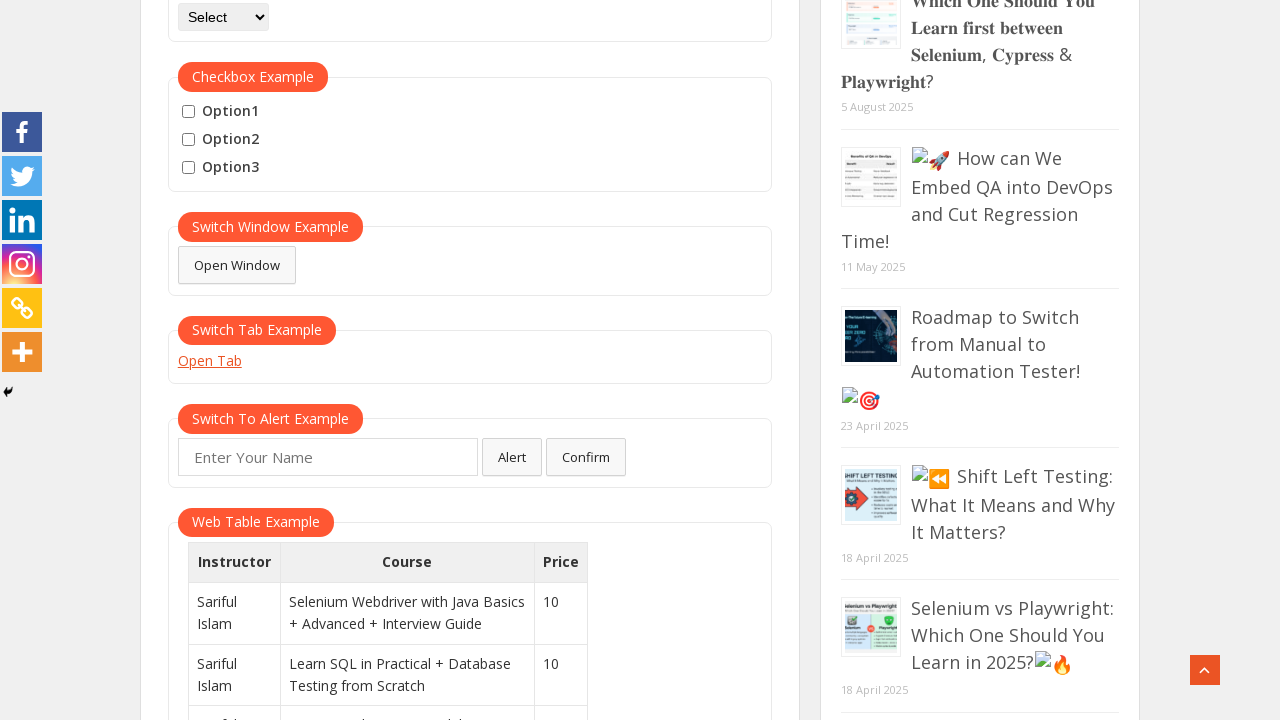

Switched back to original tab
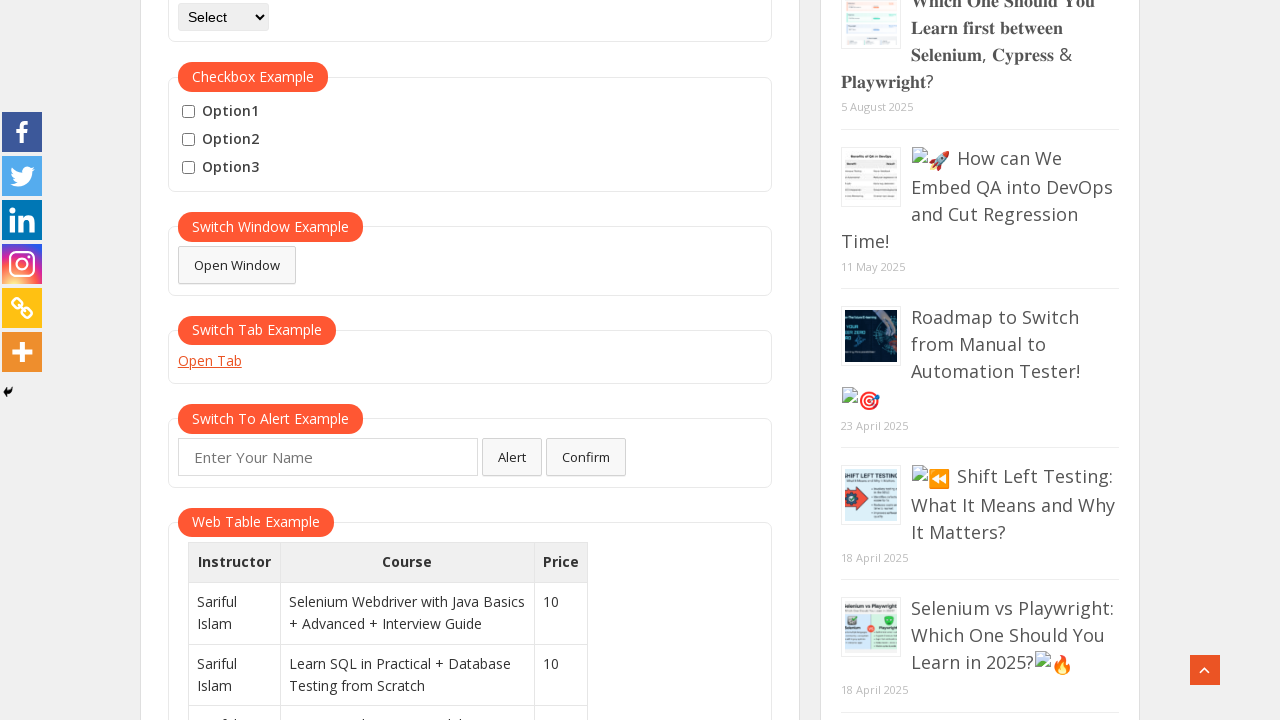

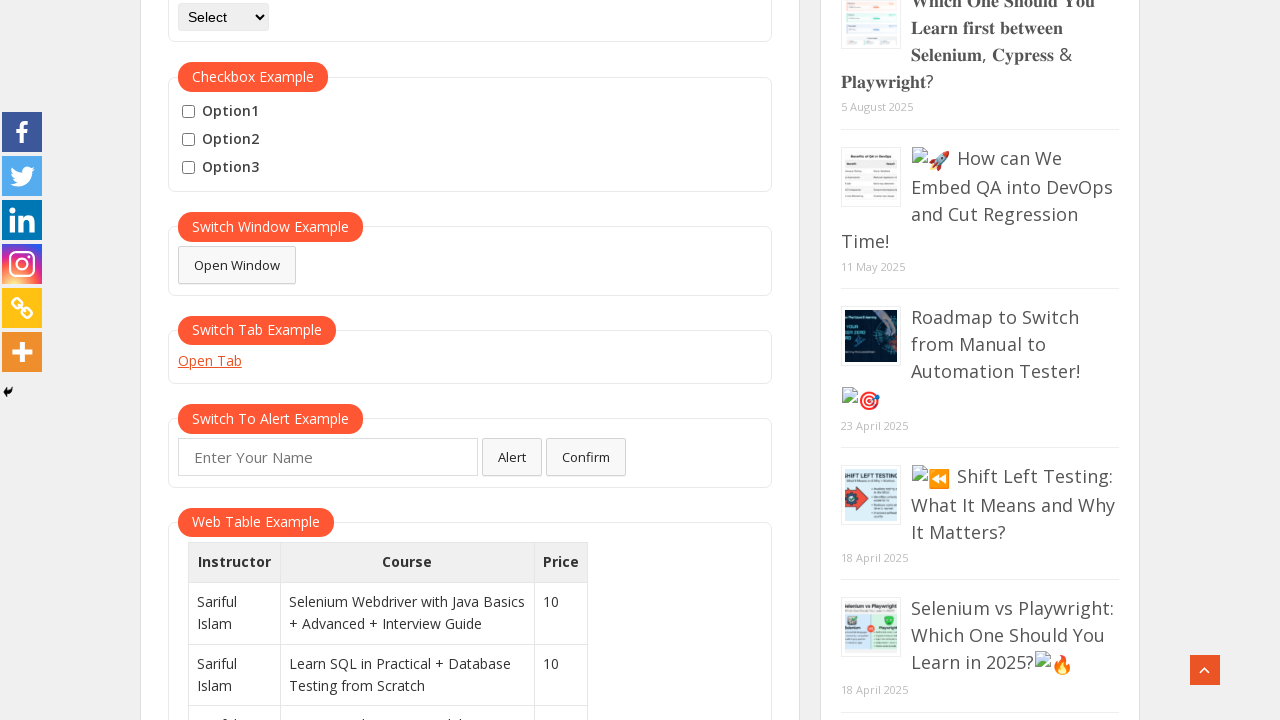